Tests filtering to display only active (incomplete) items

Starting URL: https://demo.playwright.dev/todomvc

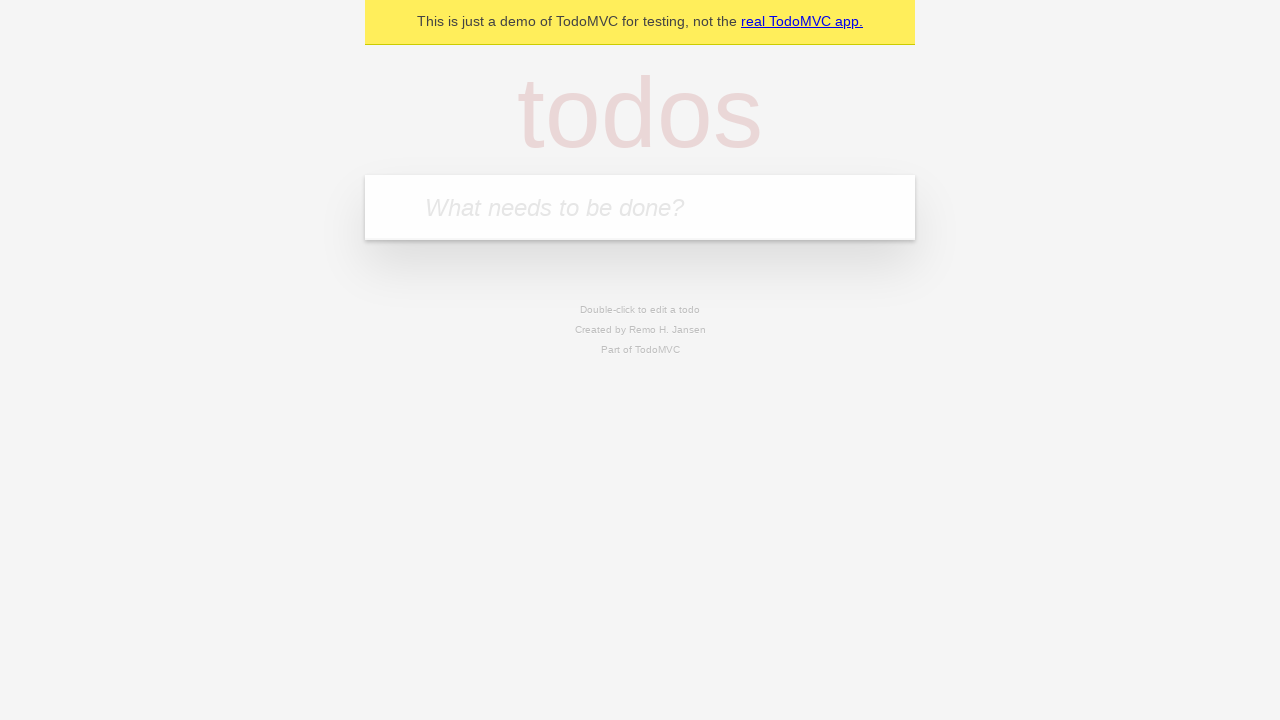

Located the 'What needs to be done?' input field
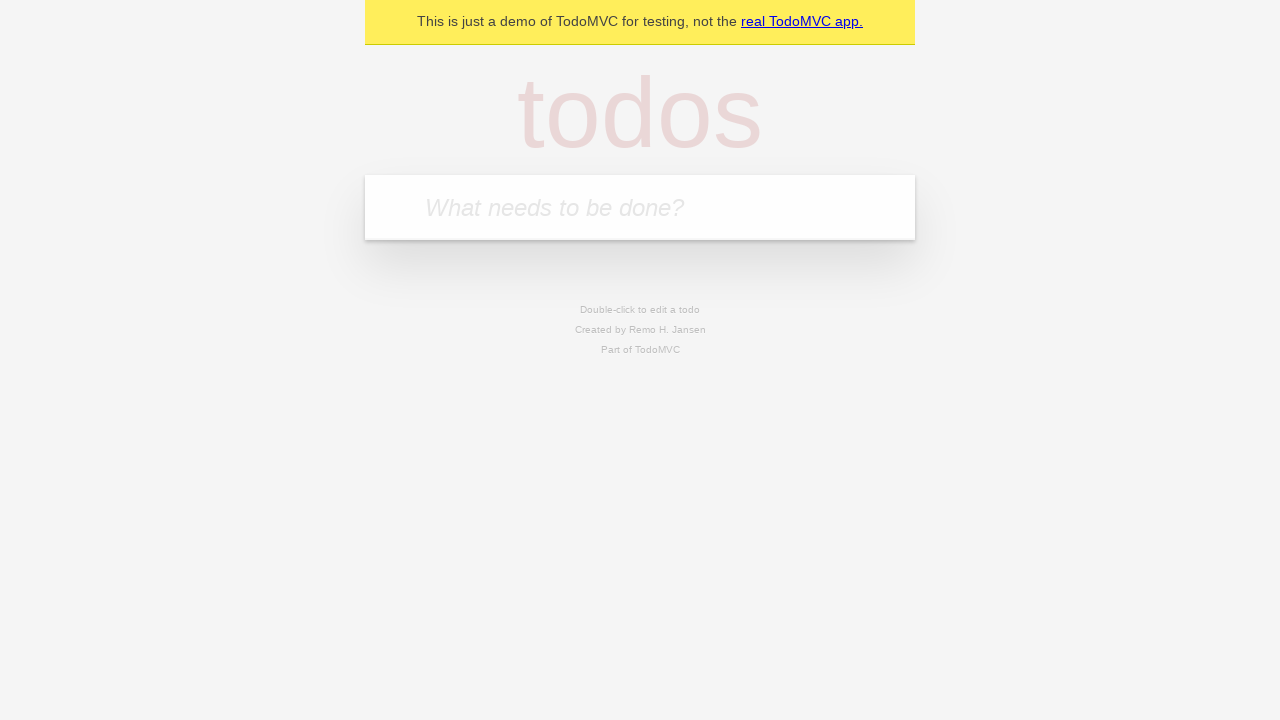

Filled todo input with 'buy some cheese' on internal:attr=[placeholder="What needs to be done?"i]
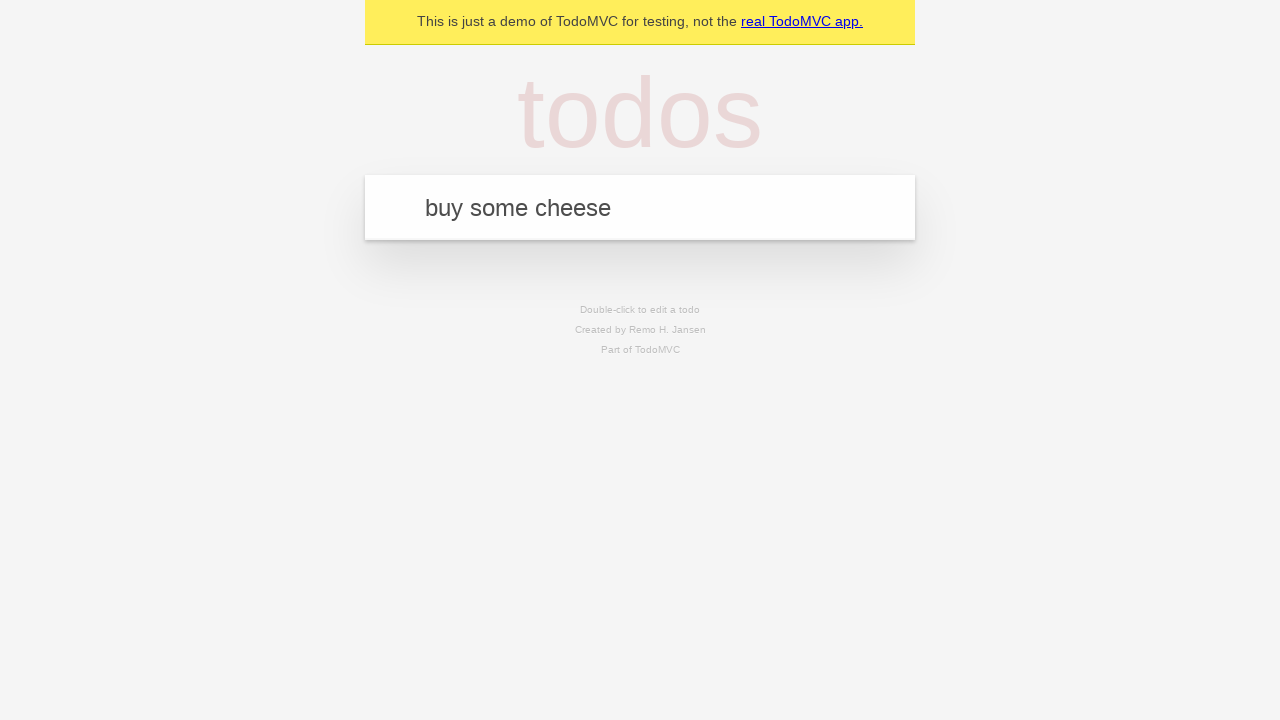

Pressed Enter to create todo 'buy some cheese' on internal:attr=[placeholder="What needs to be done?"i]
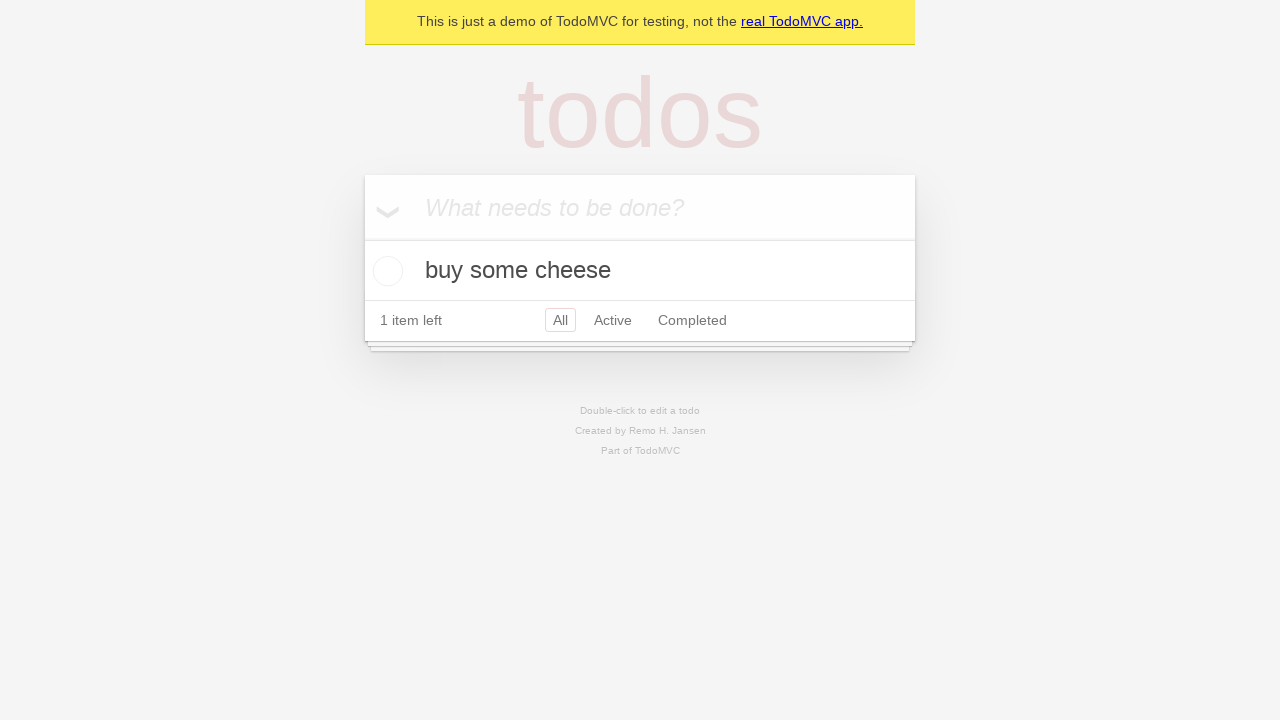

Filled todo input with 'feed the cat' on internal:attr=[placeholder="What needs to be done?"i]
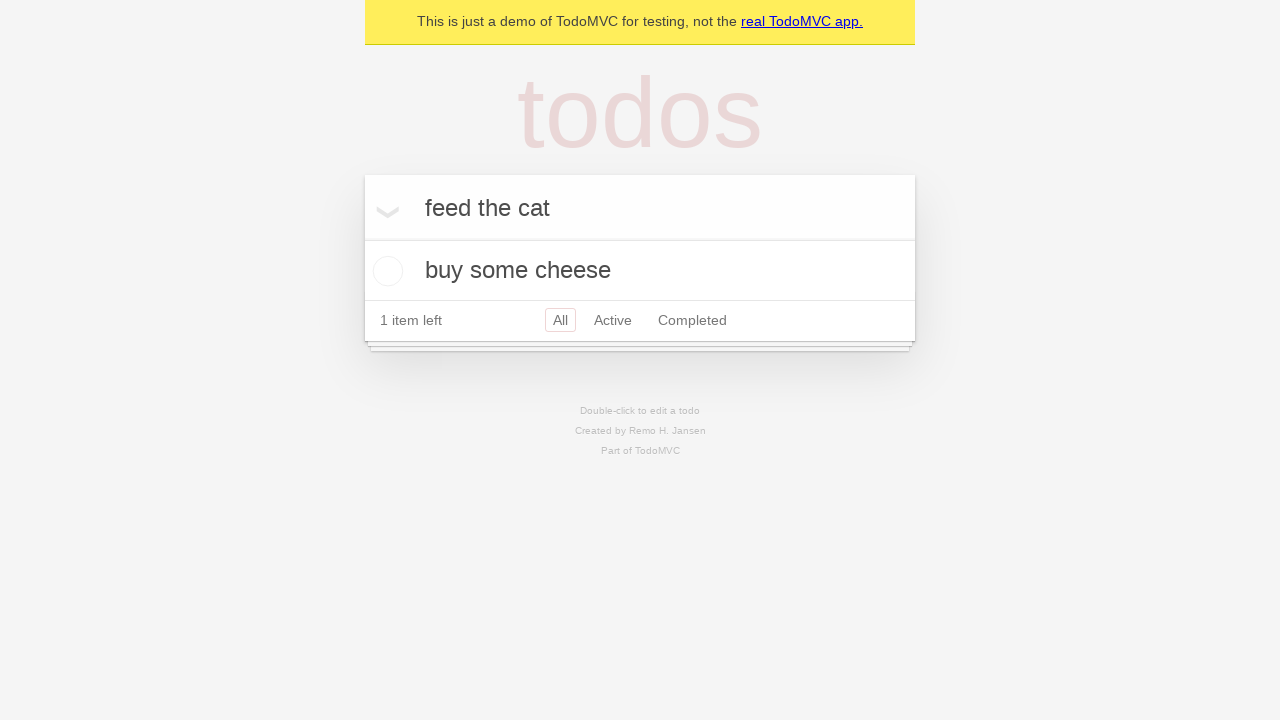

Pressed Enter to create todo 'feed the cat' on internal:attr=[placeholder="What needs to be done?"i]
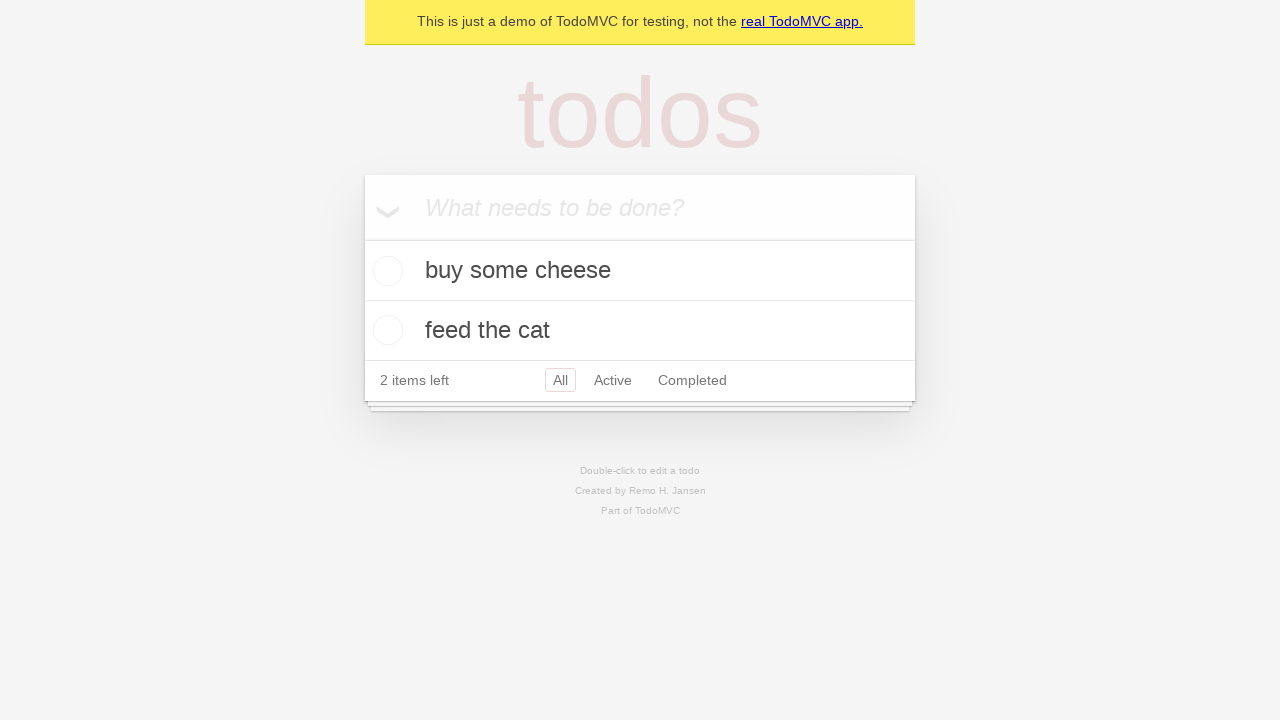

Filled todo input with 'book a doctors appointment' on internal:attr=[placeholder="What needs to be done?"i]
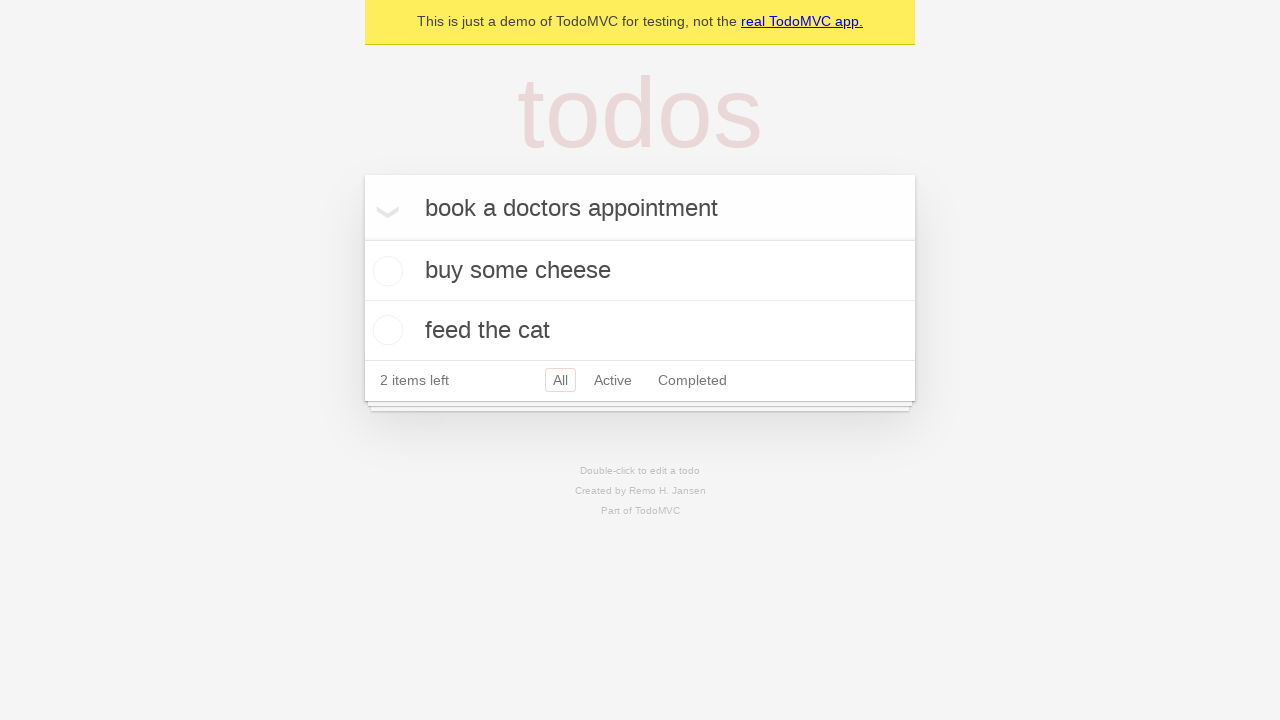

Pressed Enter to create todo 'book a doctors appointment' on internal:attr=[placeholder="What needs to be done?"i]
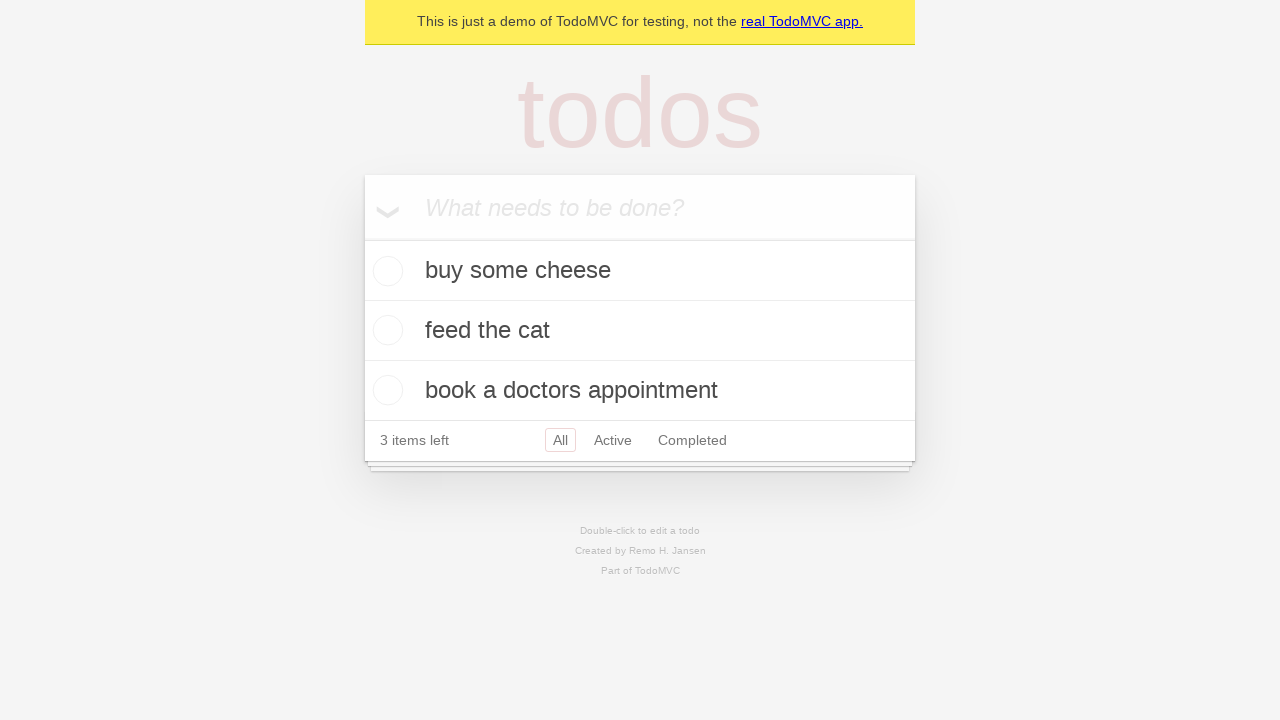

Checked the second todo item to mark it as complete at (385, 330) on internal:testid=[data-testid="todo-item"s] >> nth=1 >> internal:role=checkbox
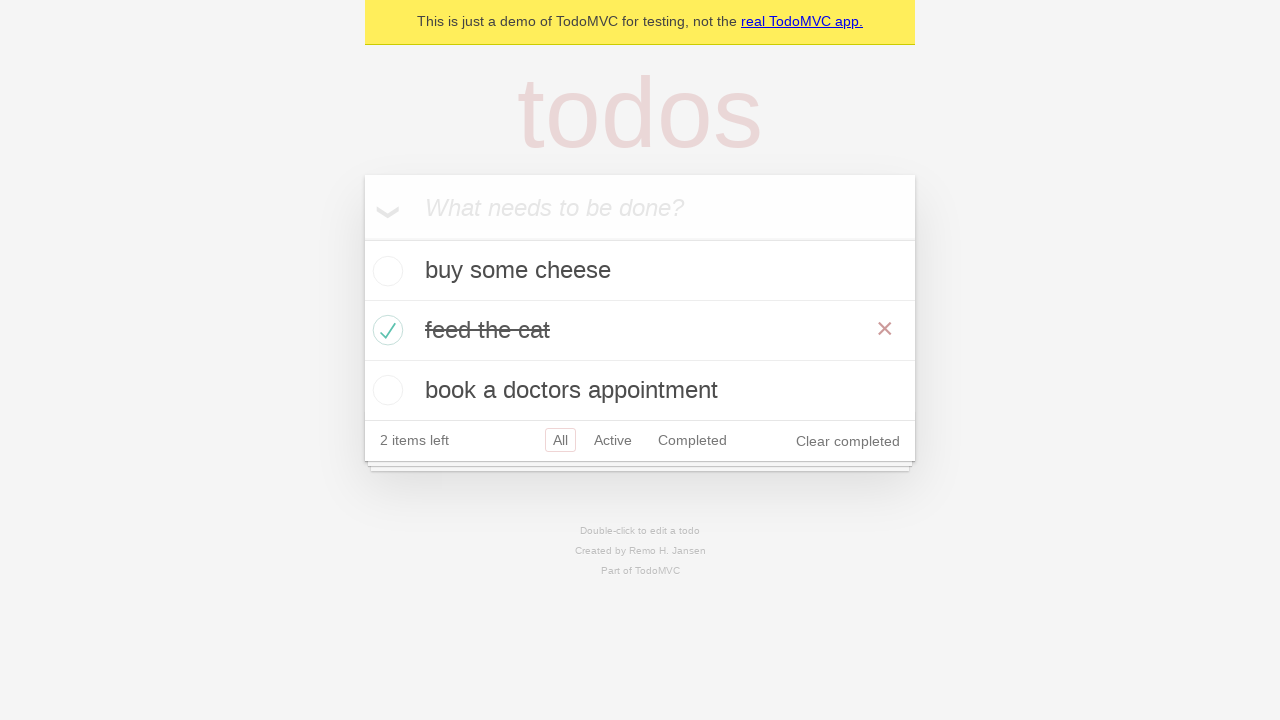

Clicked 'Active' filter to display only incomplete items at (613, 440) on internal:role=link[name="Active"i]
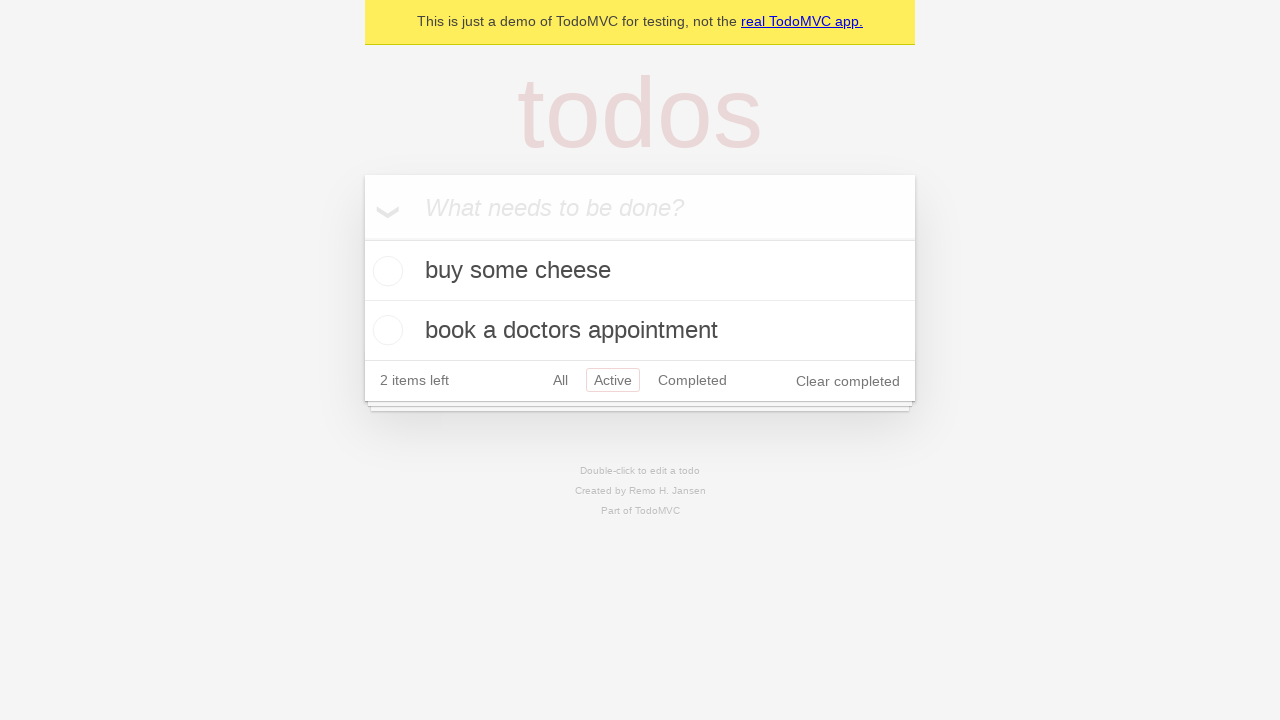

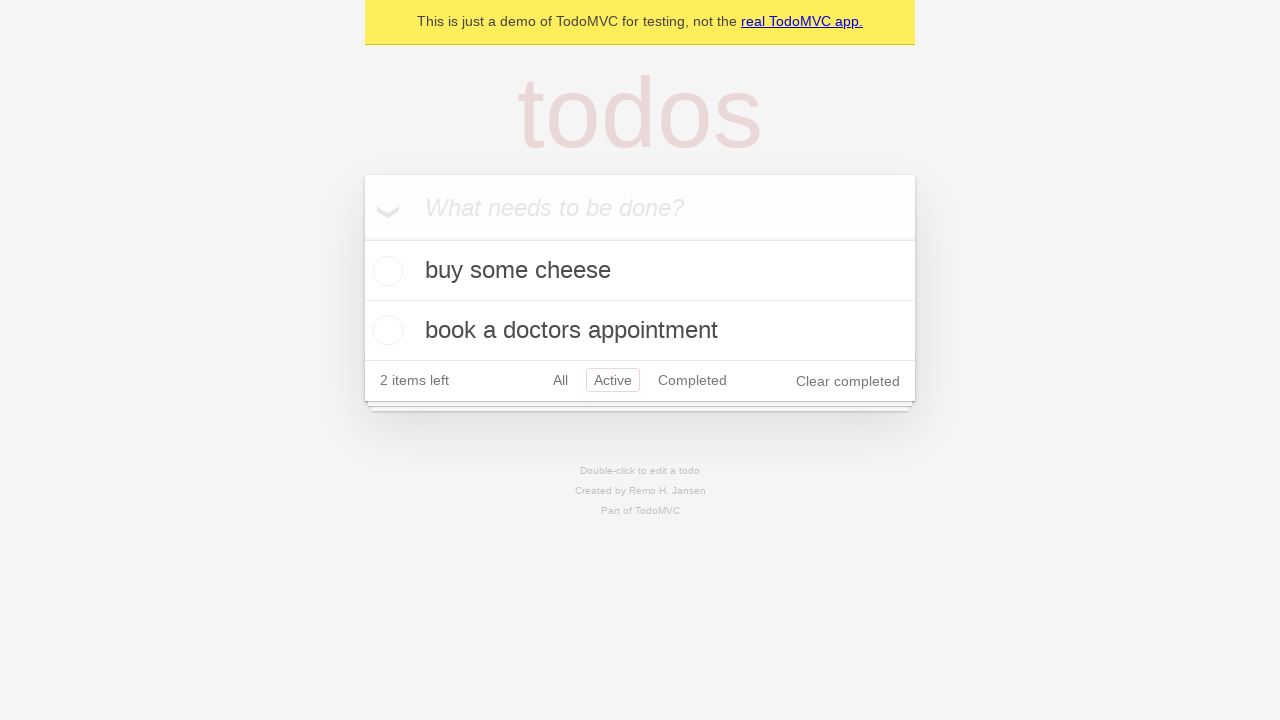